Tests a radio button form by filling in title and description fields, selecting a radio button option, and submitting the form

Starting URL: https://rori4.github.io/selenium-practice/#/pages/practice/radio-button-form

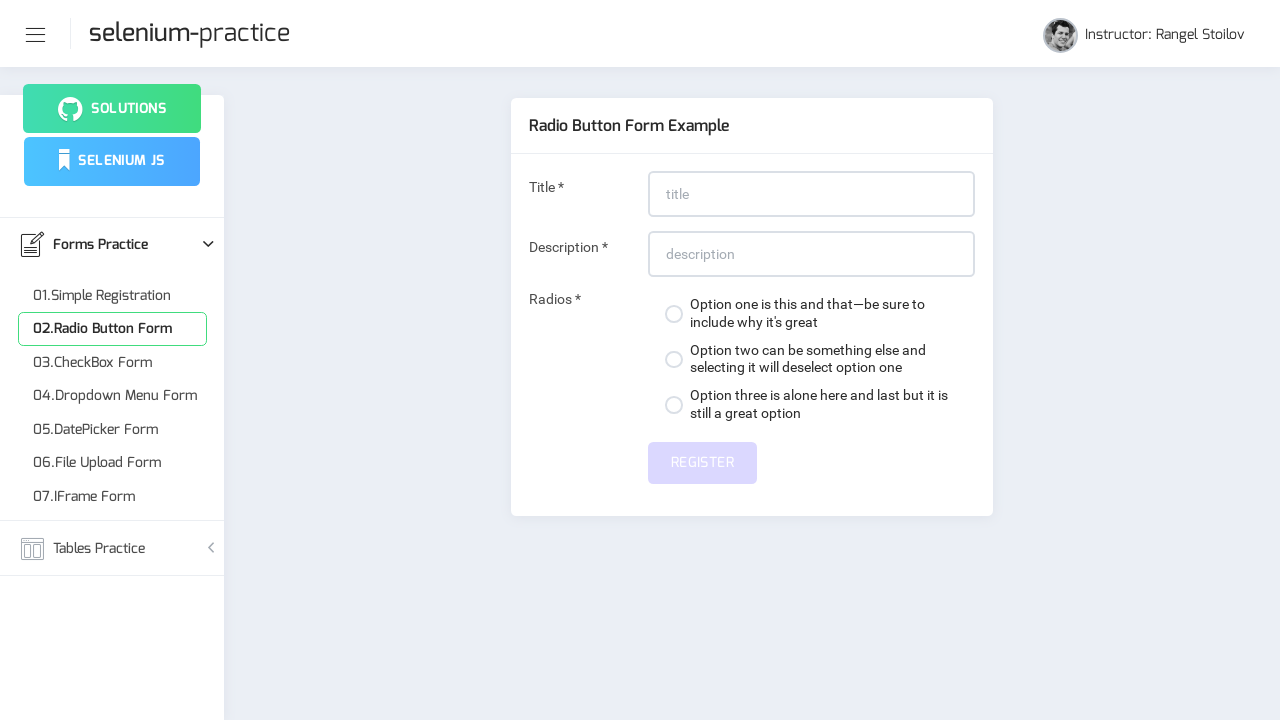

Filled title field with minimum character requirement on #title
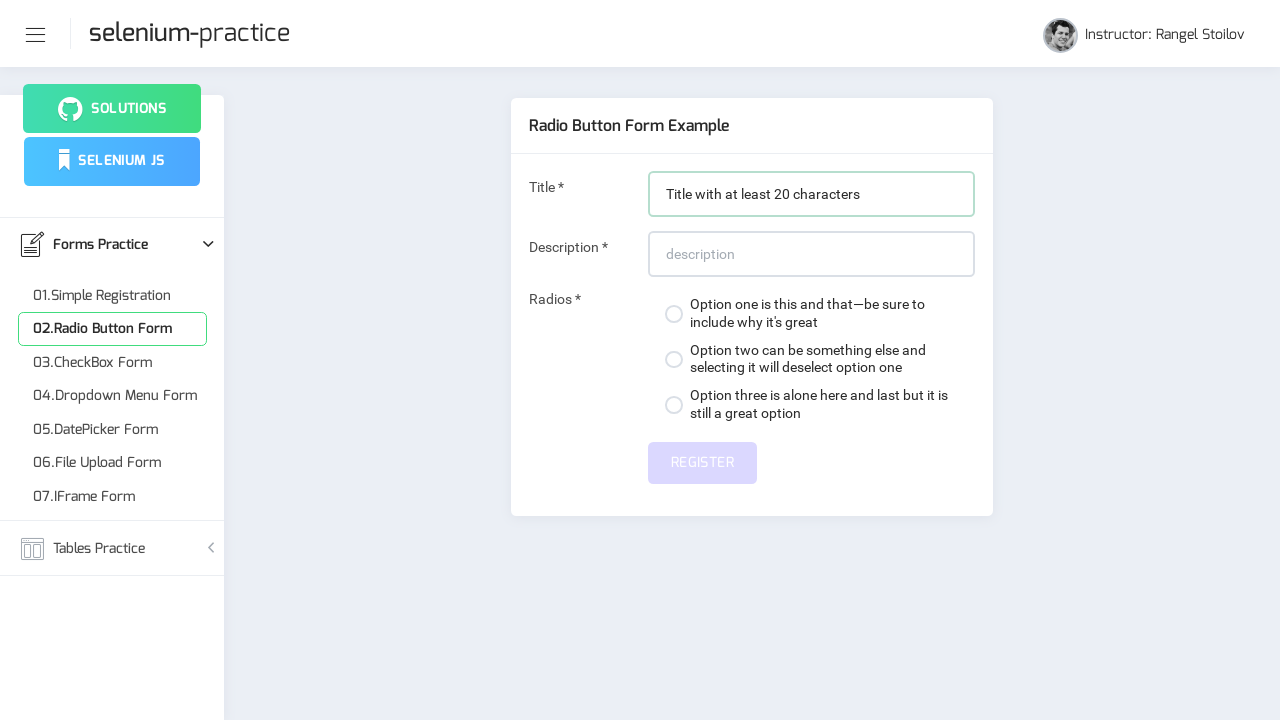

Filled description field with minimum character requirement on #description
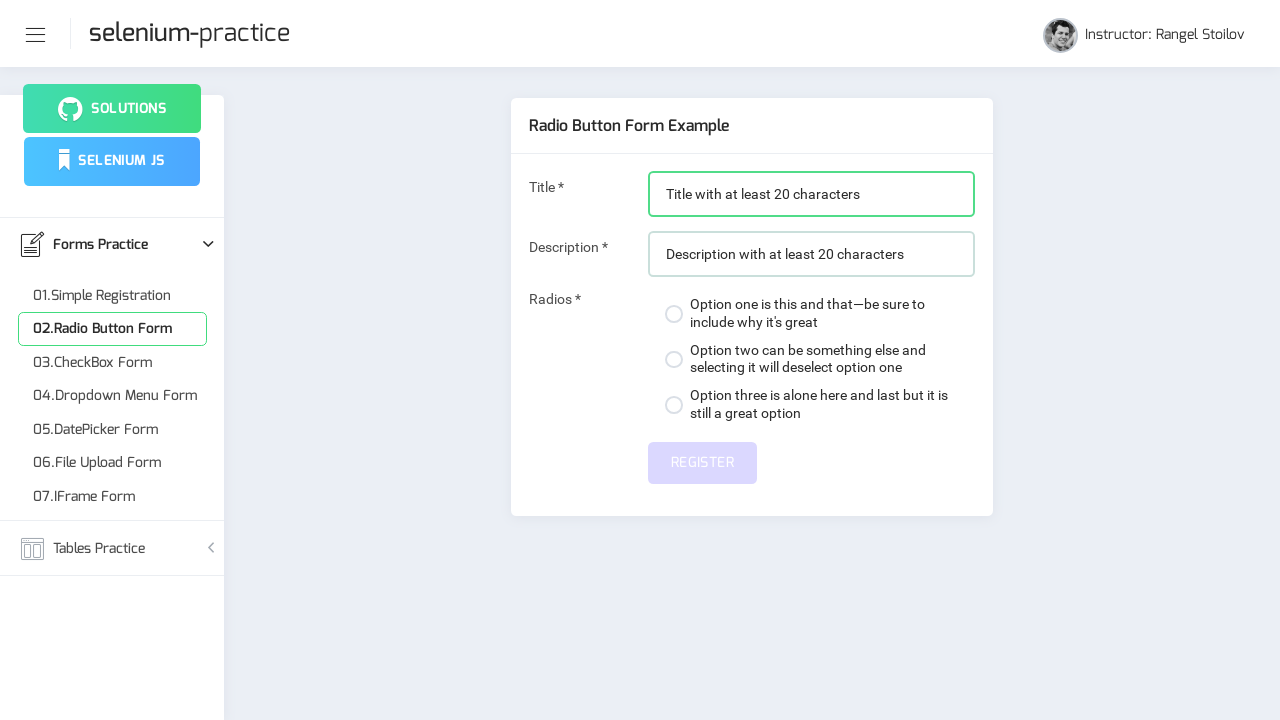

Selected first radio button option at (674, 314) on div:nth-child(1) > label > span.custom-control-indicator
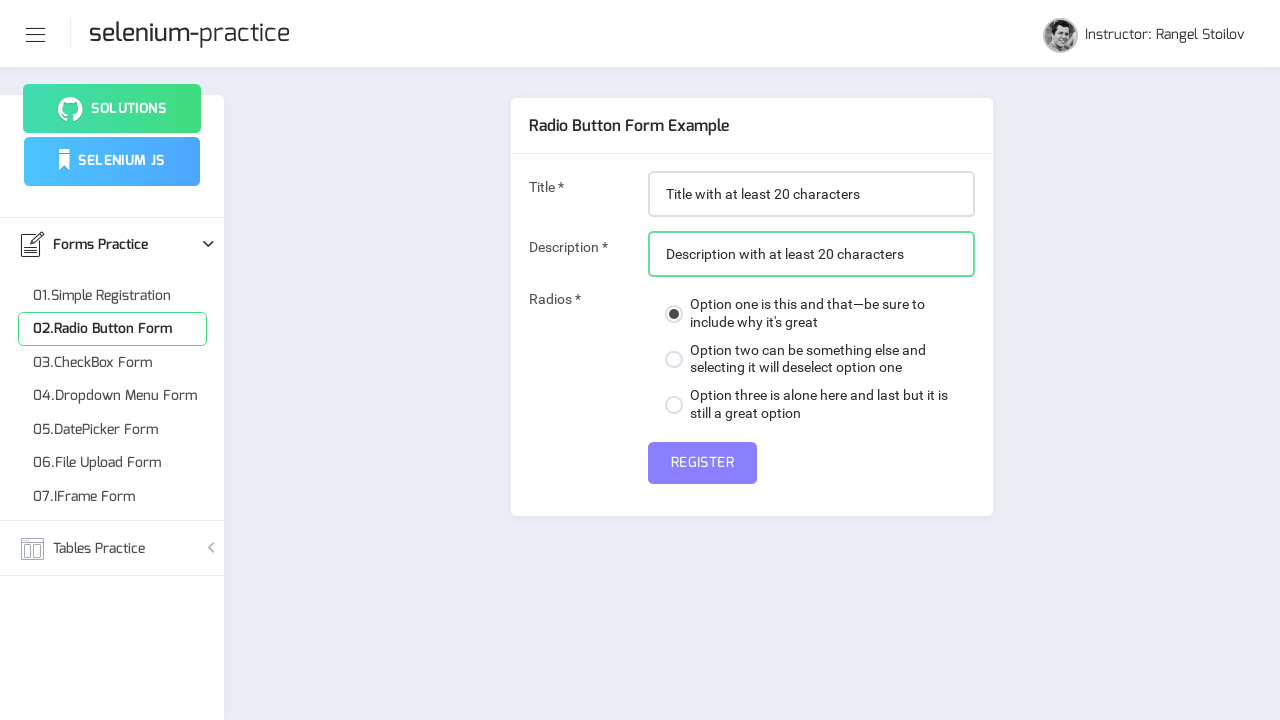

Submitted the radio button form at (702, 463) on #submit
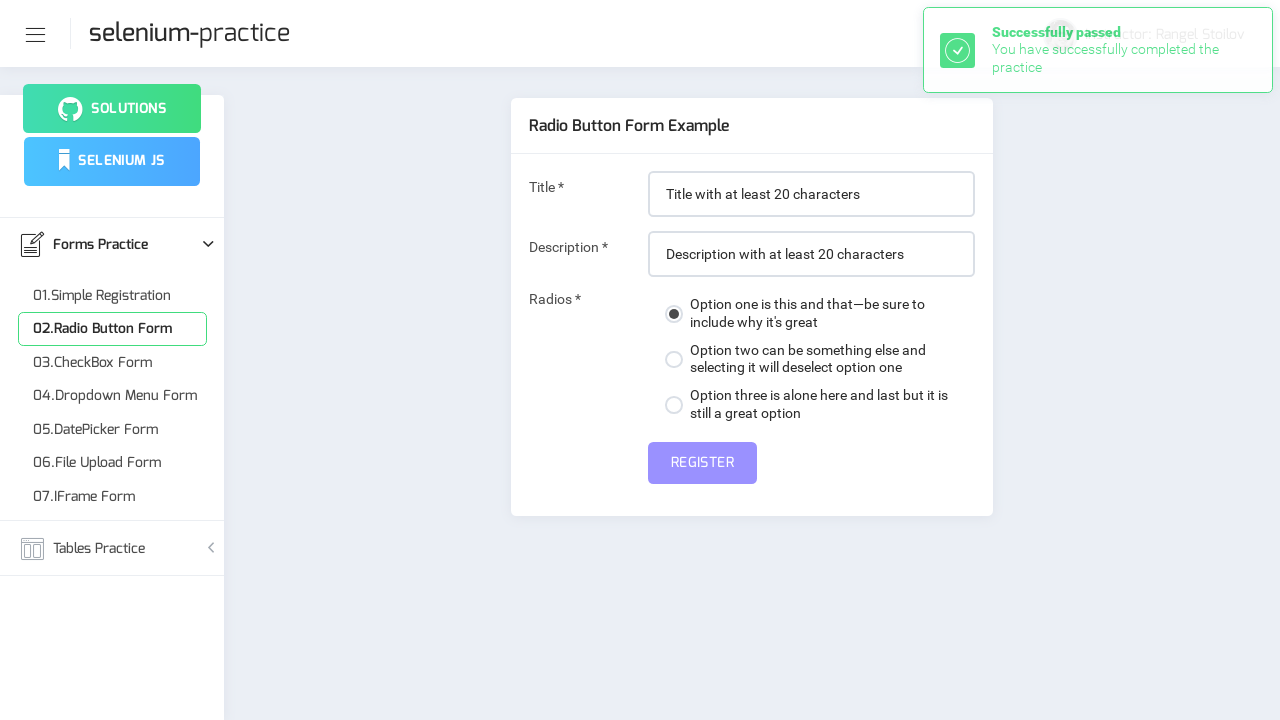

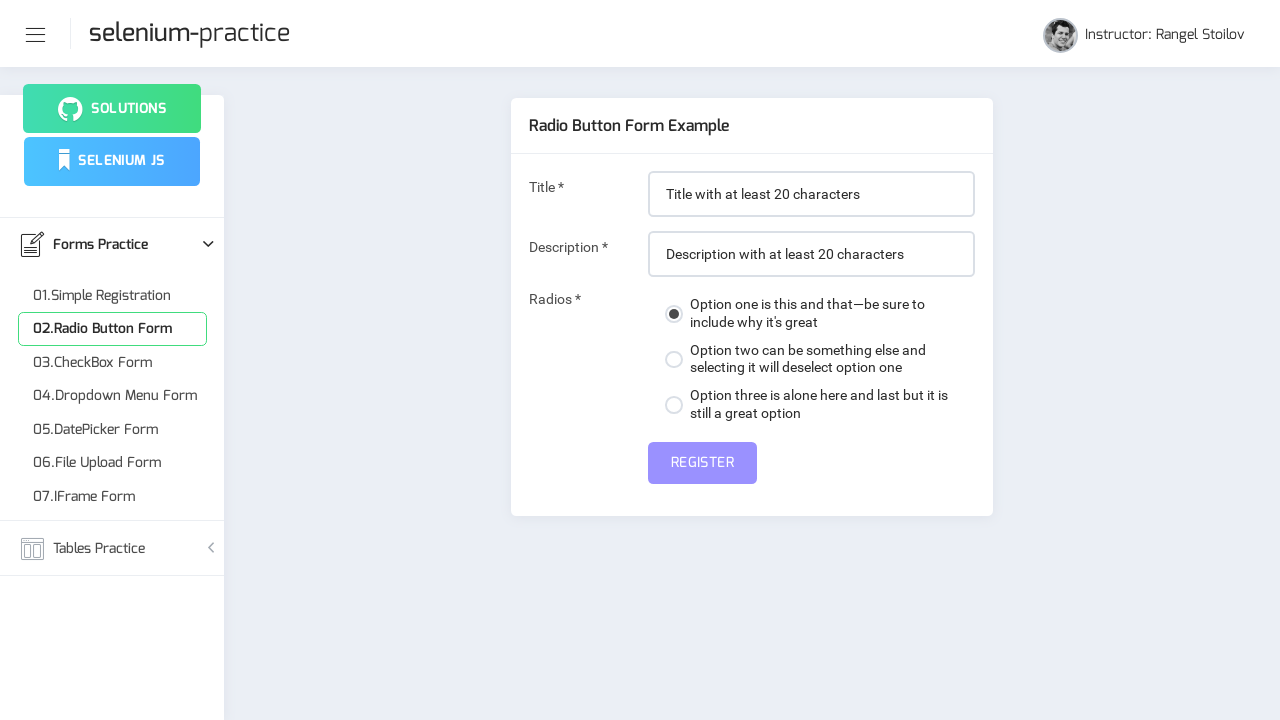